Tests keyboard accessibility by focusing the search input, typing a query, and tabbing to checkboxes.

Starting URL: https://hedgehog.cloud/learn/catalog

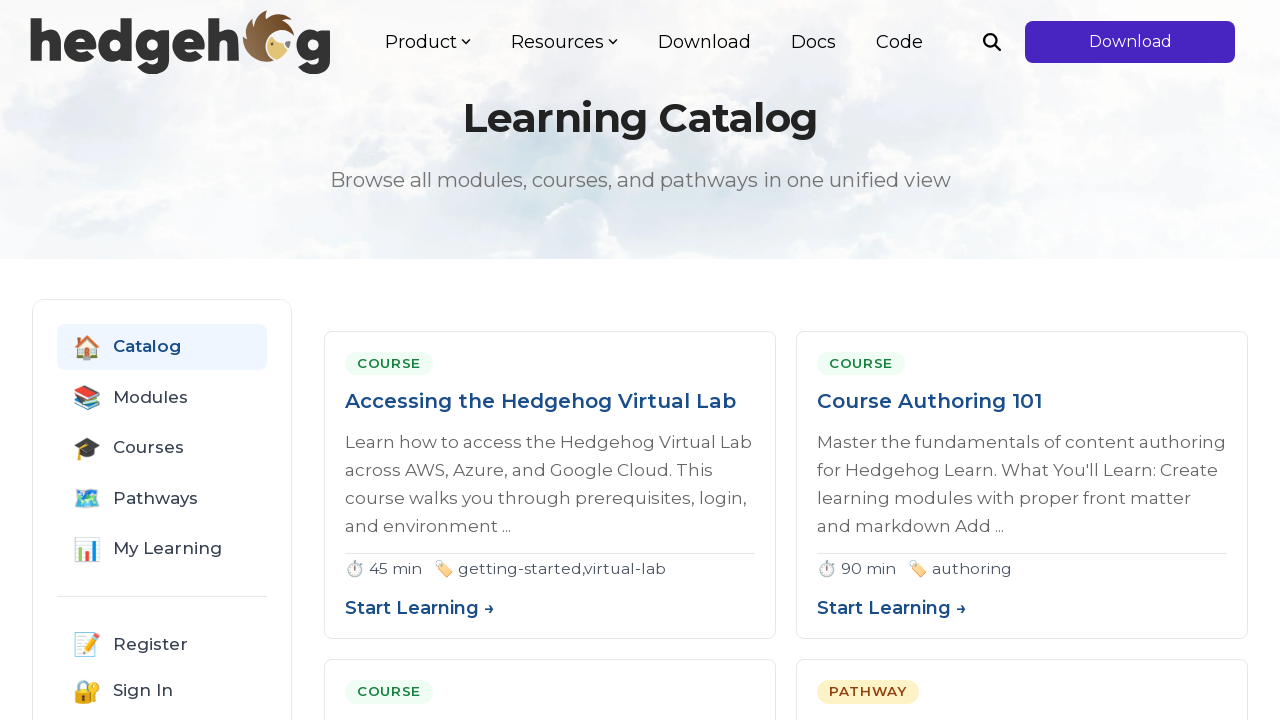

Catalog grid loaded
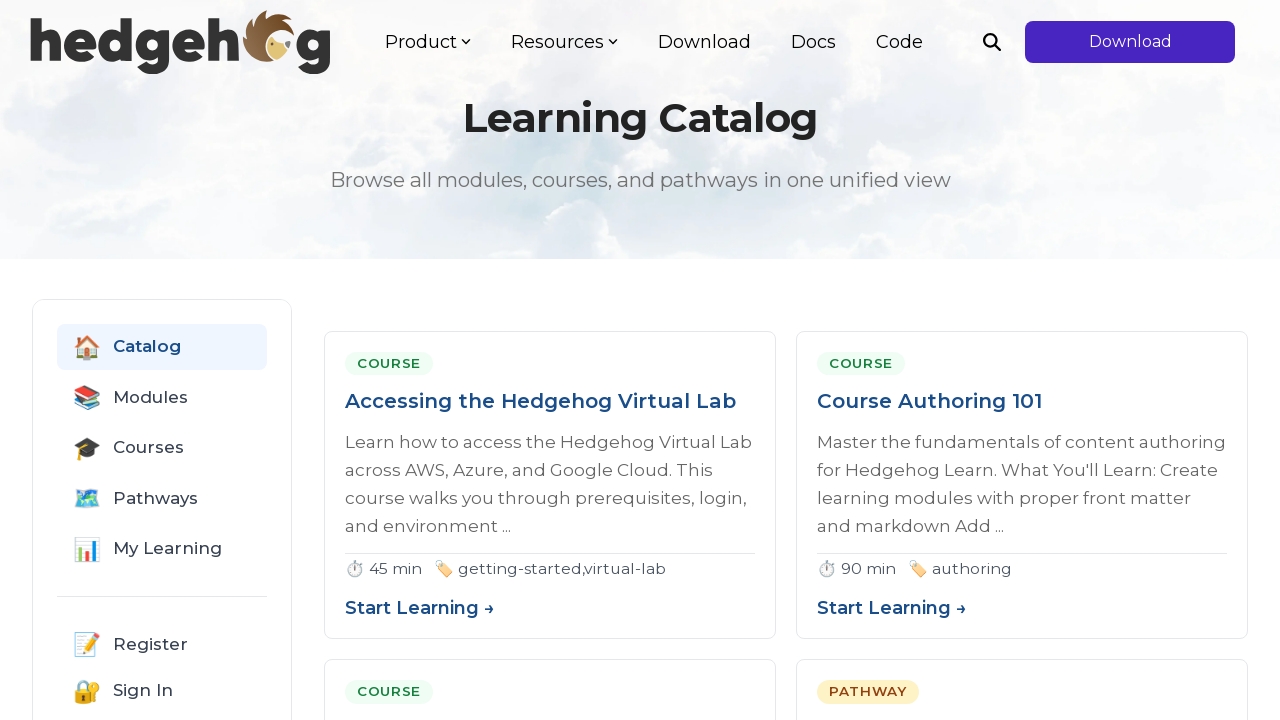

Focused on search input field on #filter-search
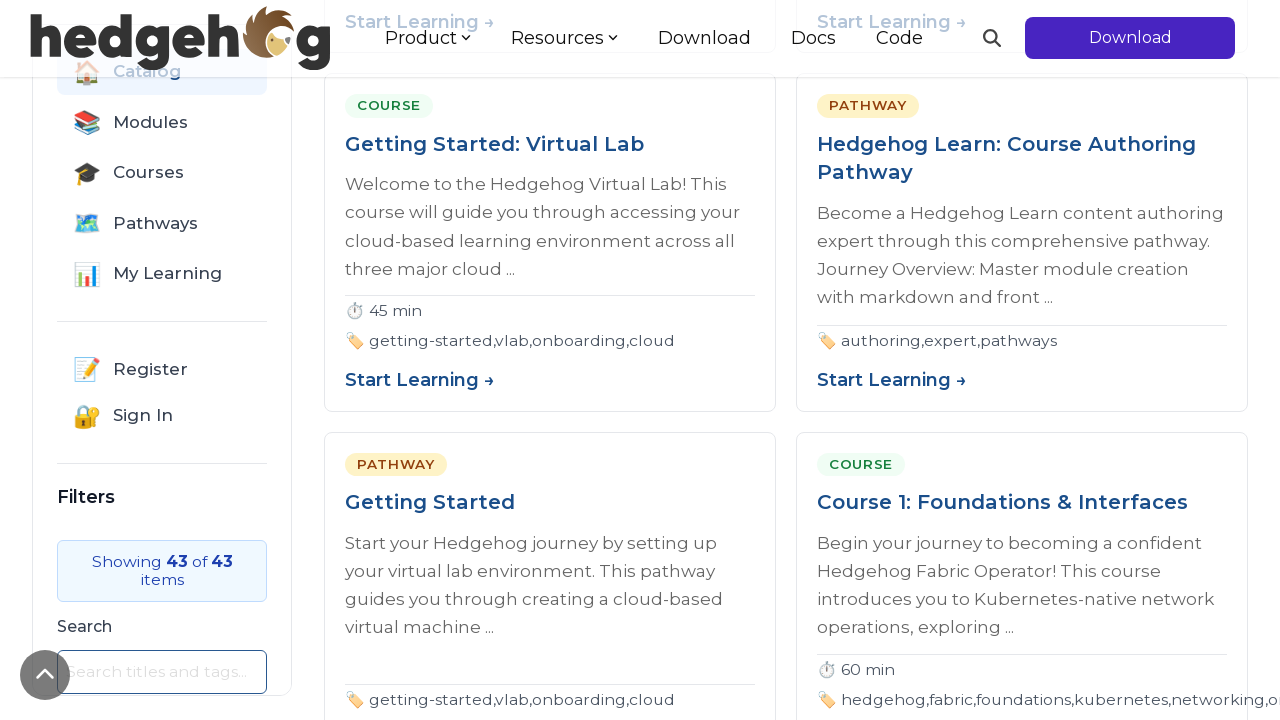

Typed 'cloud' into search input using keyboard
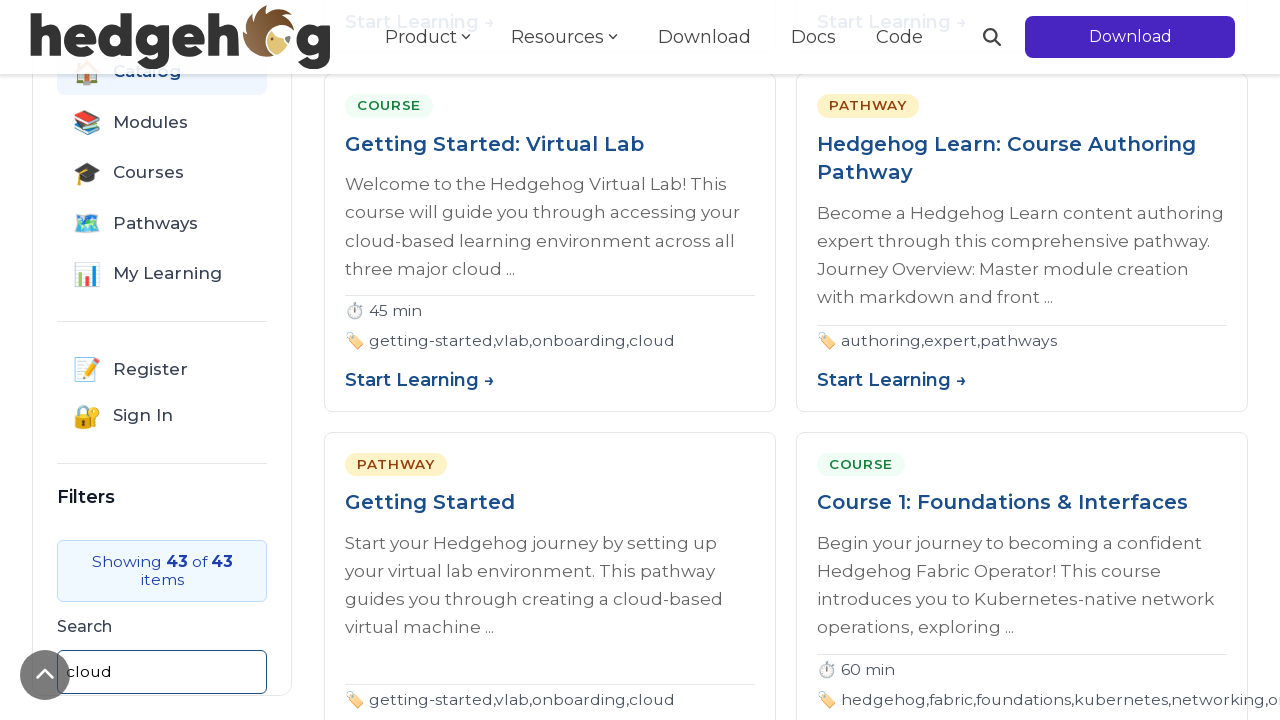

Waited 500ms for search results to update
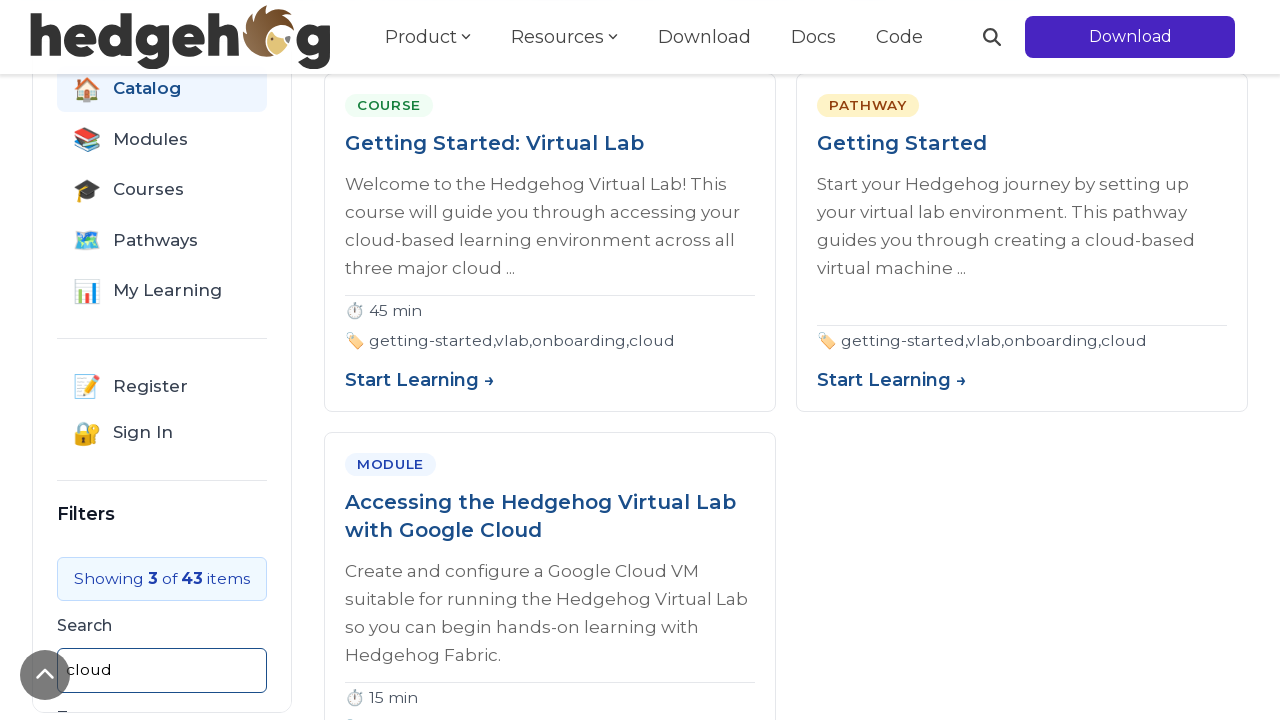

Pressed Tab to navigate to next element
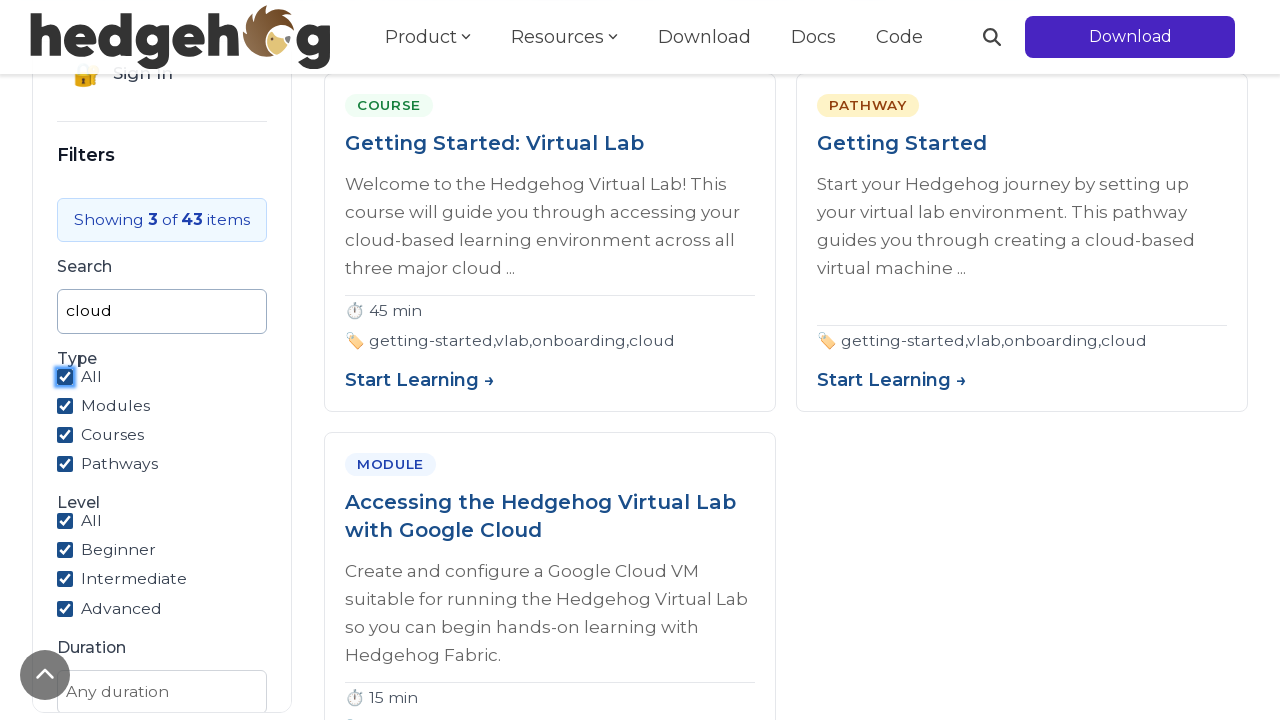

Focused on first type checkbox on input[name="type"] >> nth=0
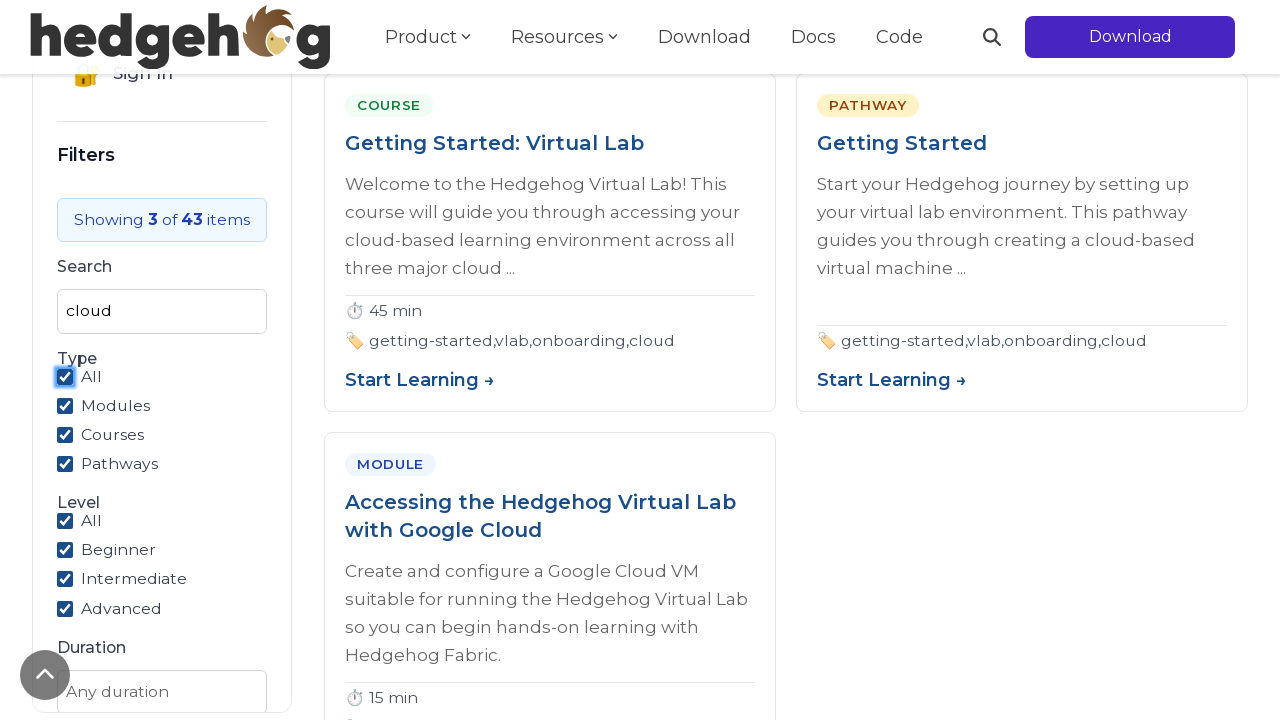

Pressed Space to toggle first type checkbox
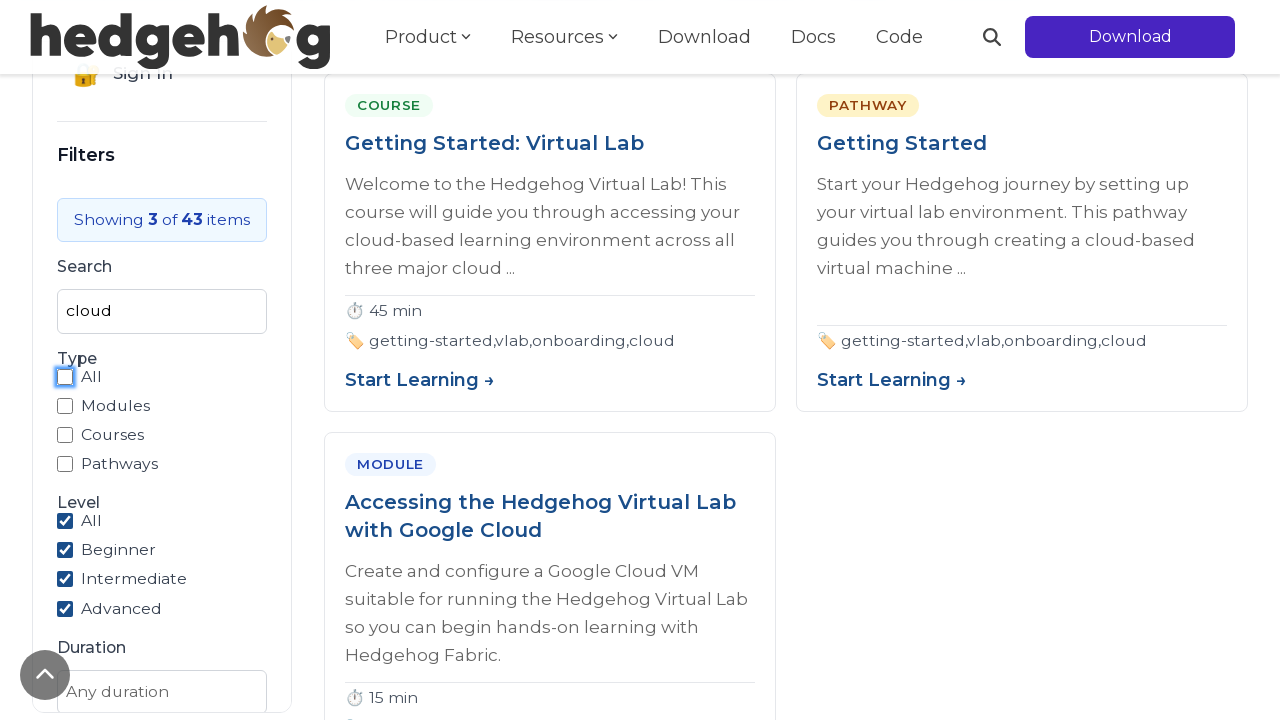

Waited 100ms for checkbox state to update
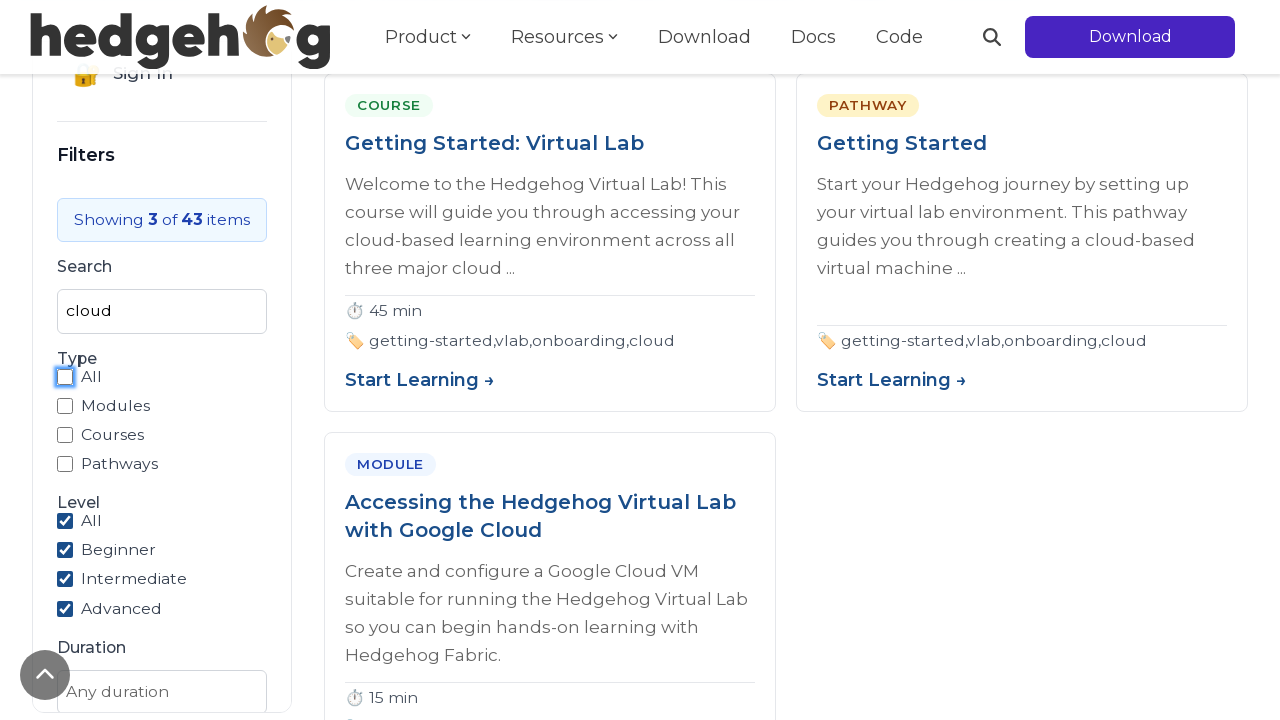

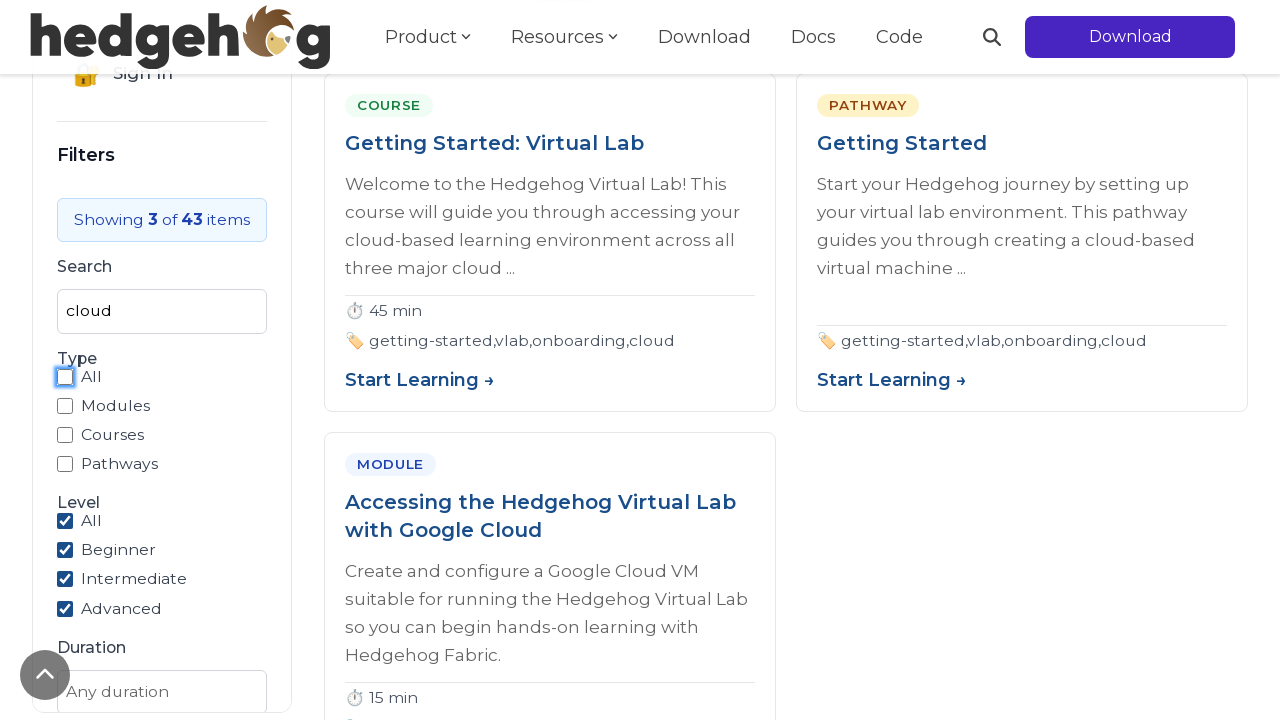